Tests a verification workflow by clicking a verify button and checking that a success message appears on the page.

Starting URL: http://suninjuly.github.io/wait1.html

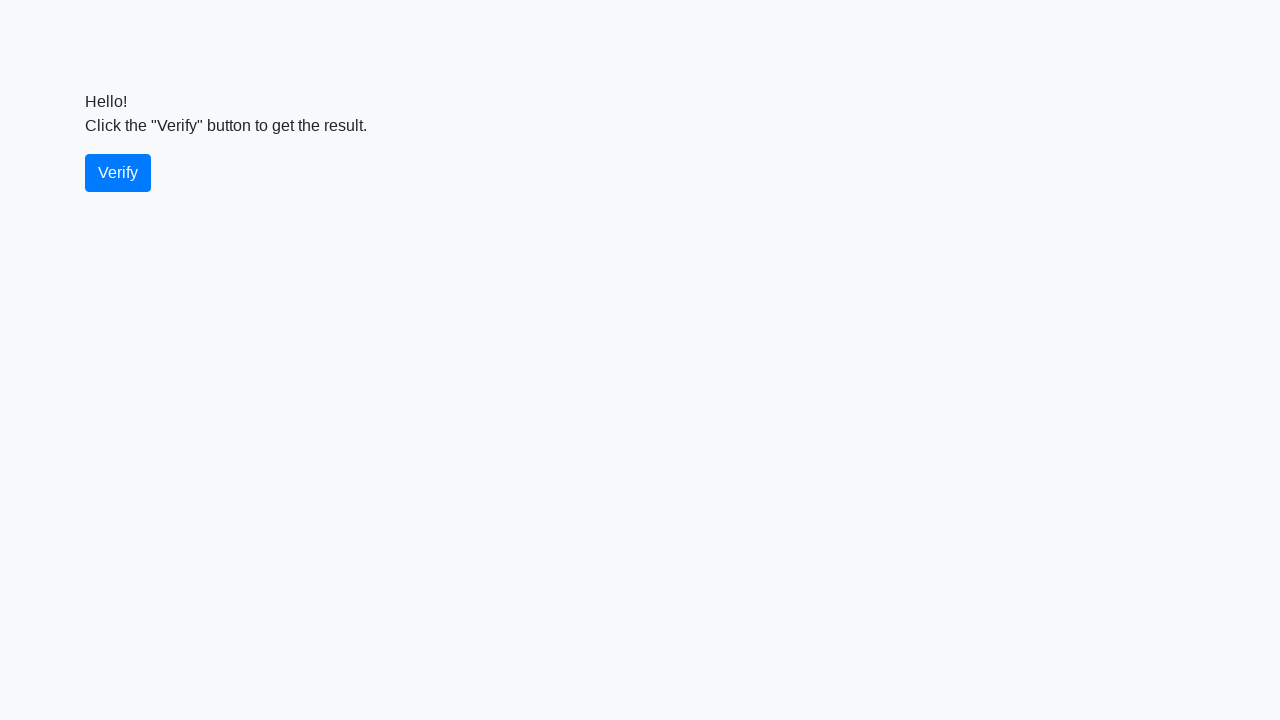

Clicked the verify button at (118, 173) on #verify
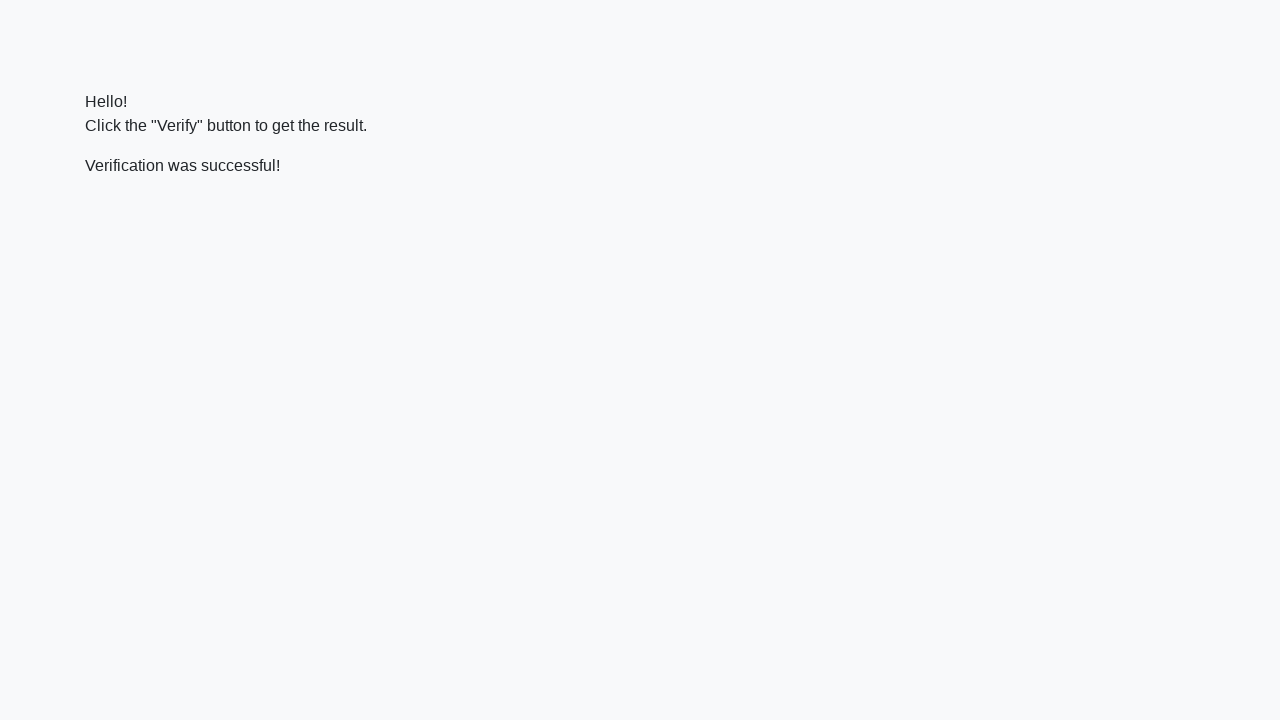

Success message element appeared on the page
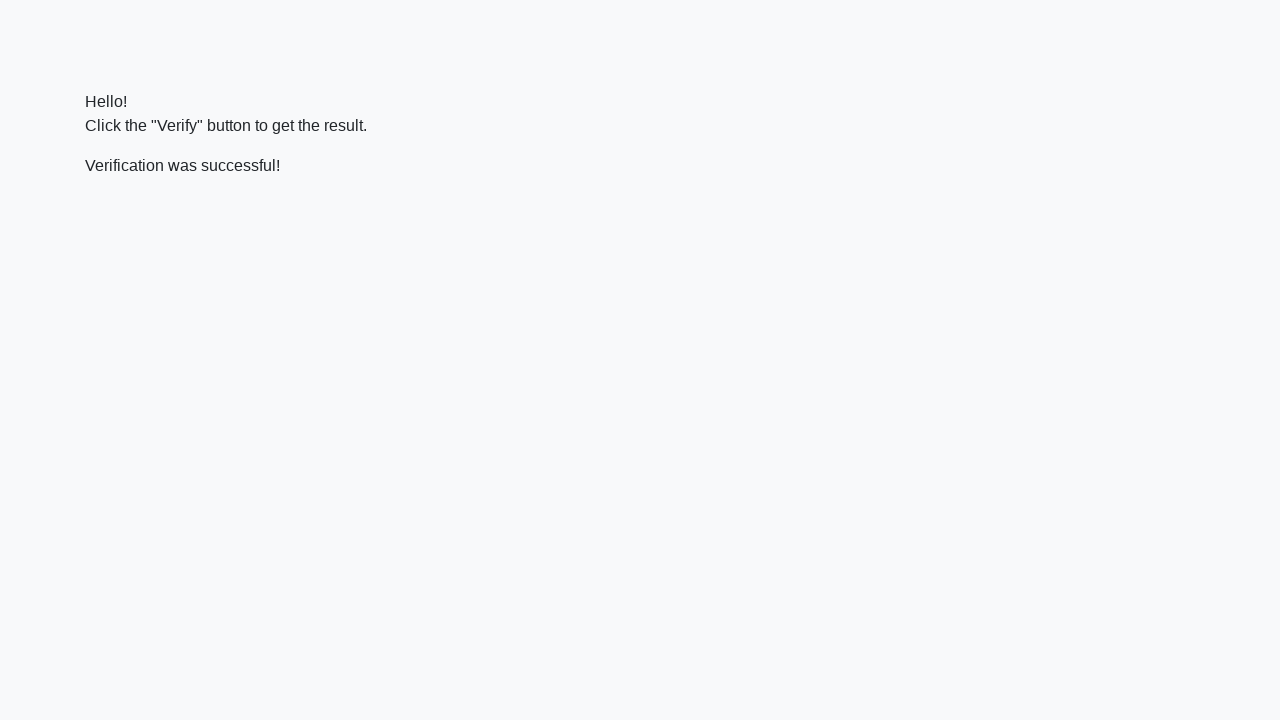

Verified that success message contains 'successful'
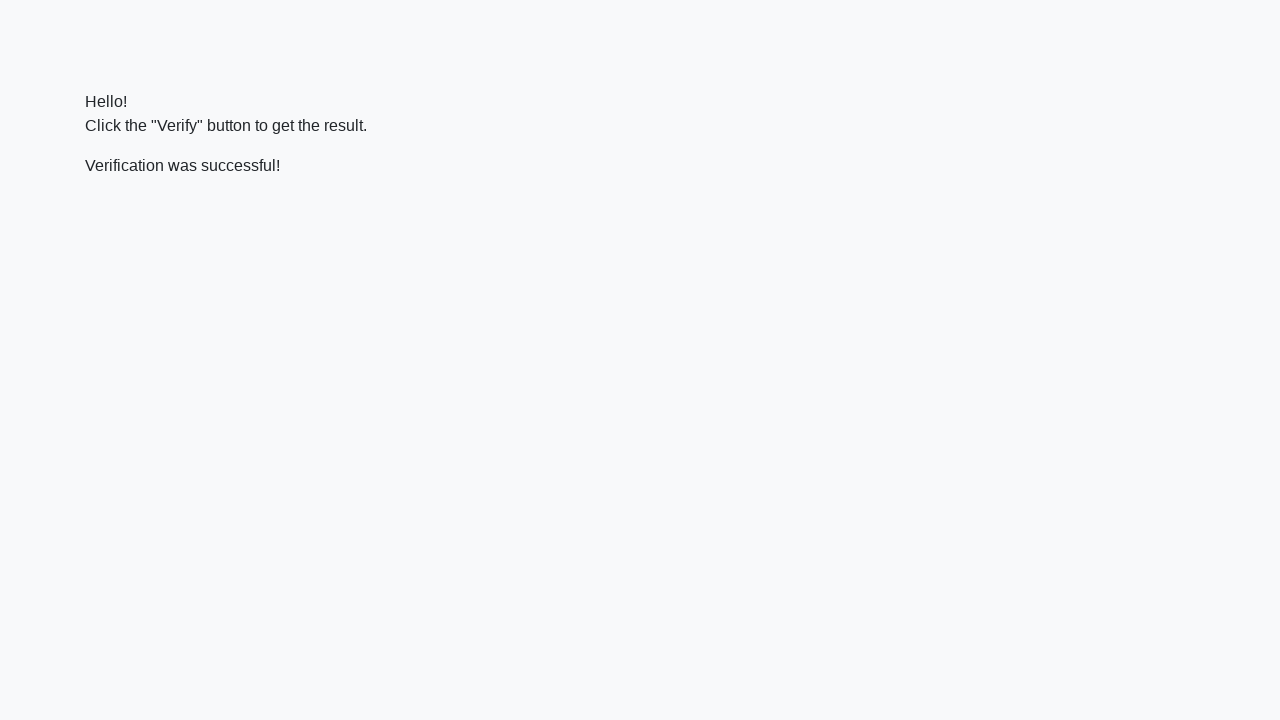

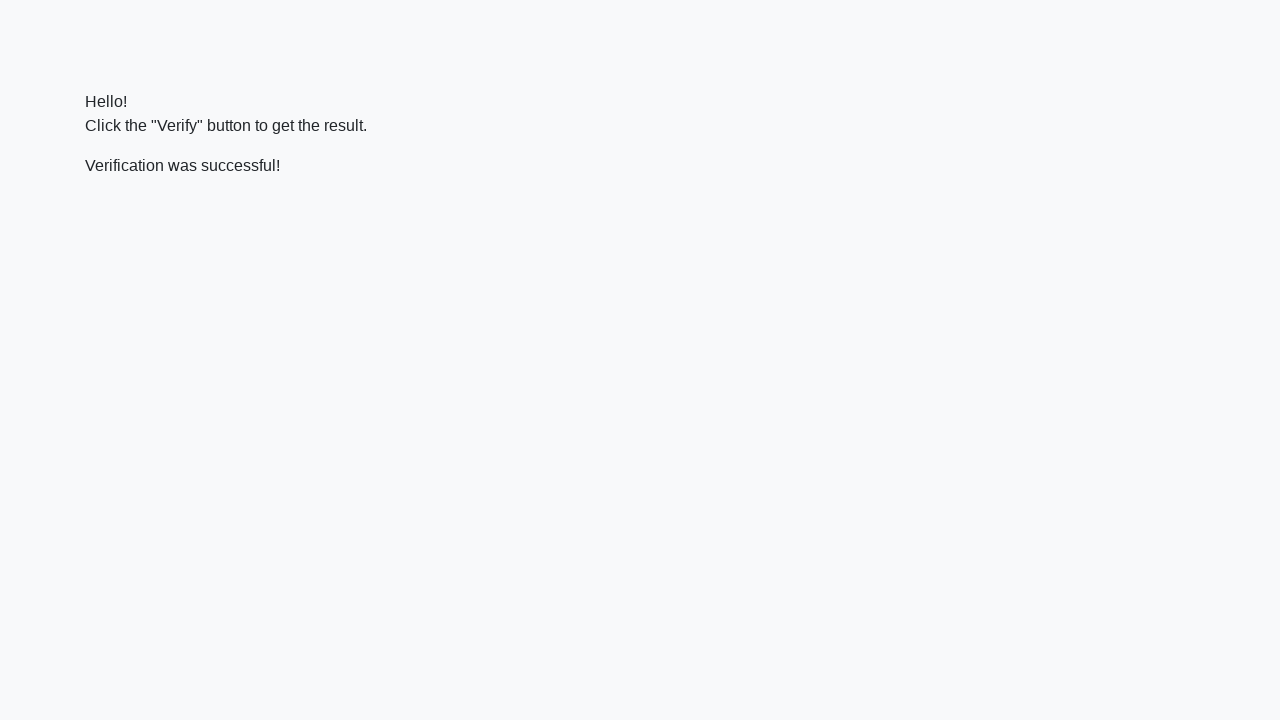